Tests the registration page validation by clicking submit without entering any data and verifying error message appears

Starting URL: https://anupdamoda.github.io/AceOnlineShoePortal/Registration.html

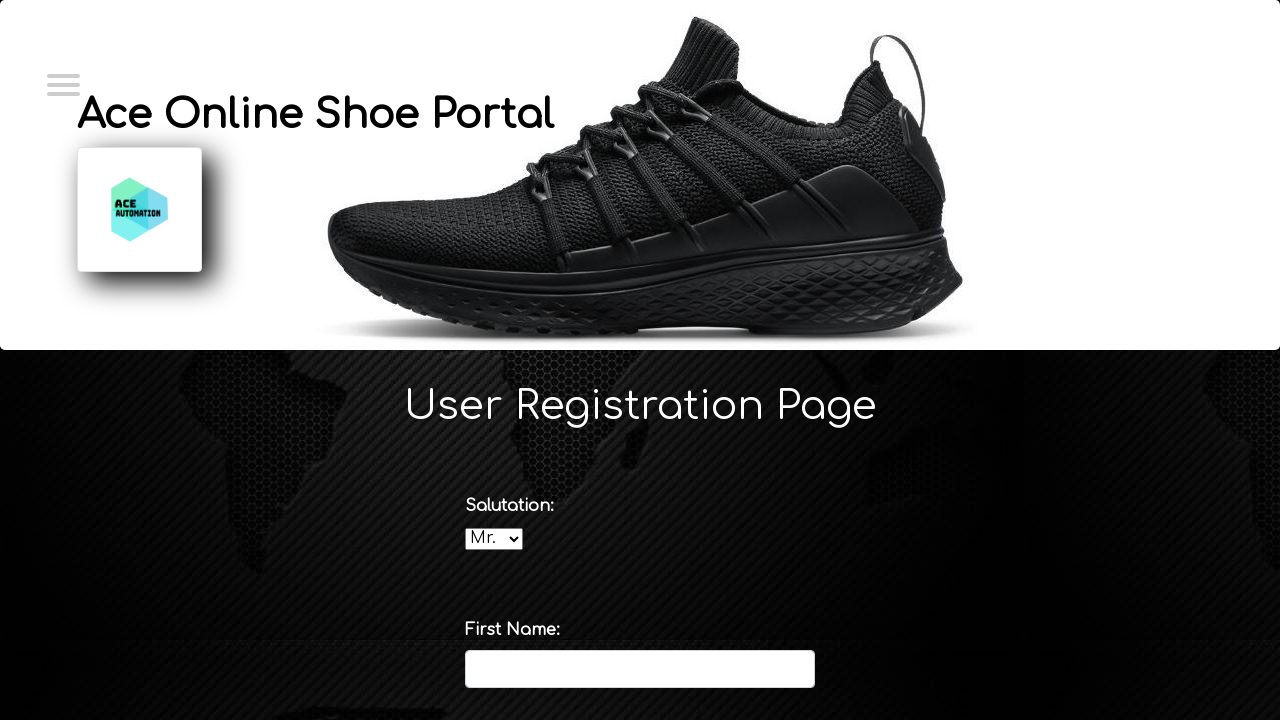

Navigated to registration page
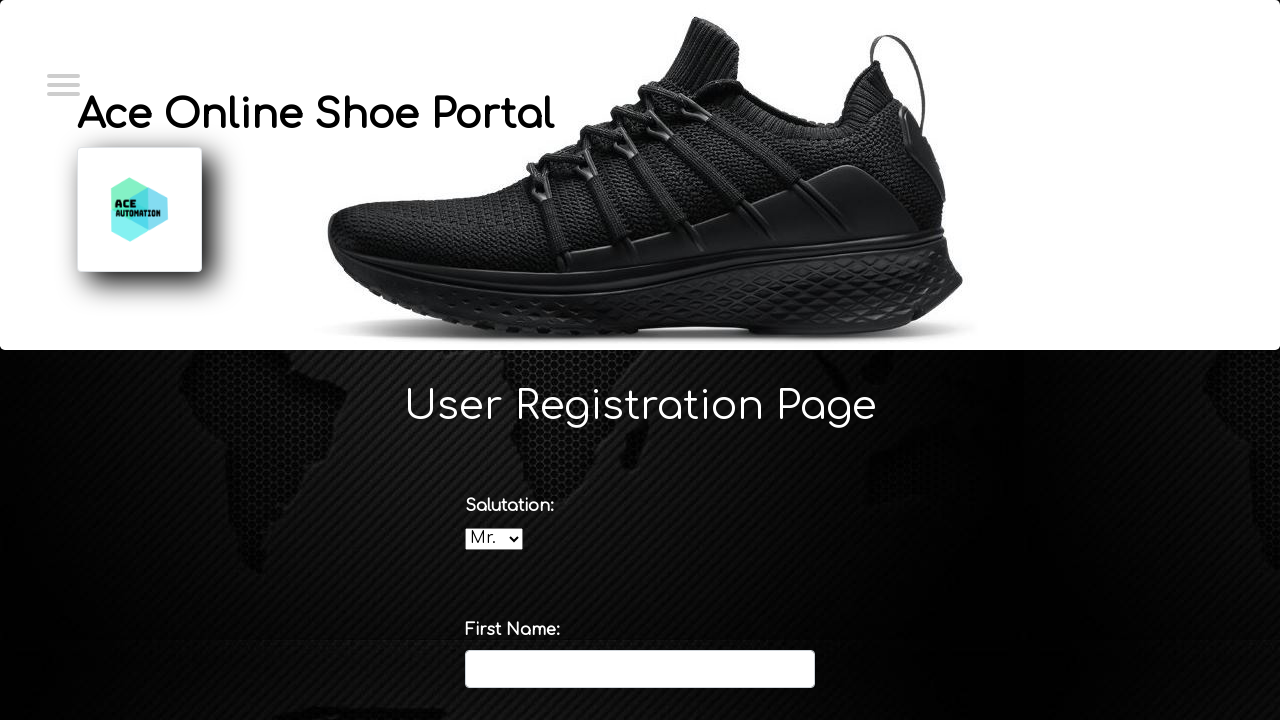

Clicked submit button without entering any data at (640, 564) on button[type='submit'], input[type='submit'], #submitBtn, .submit-button
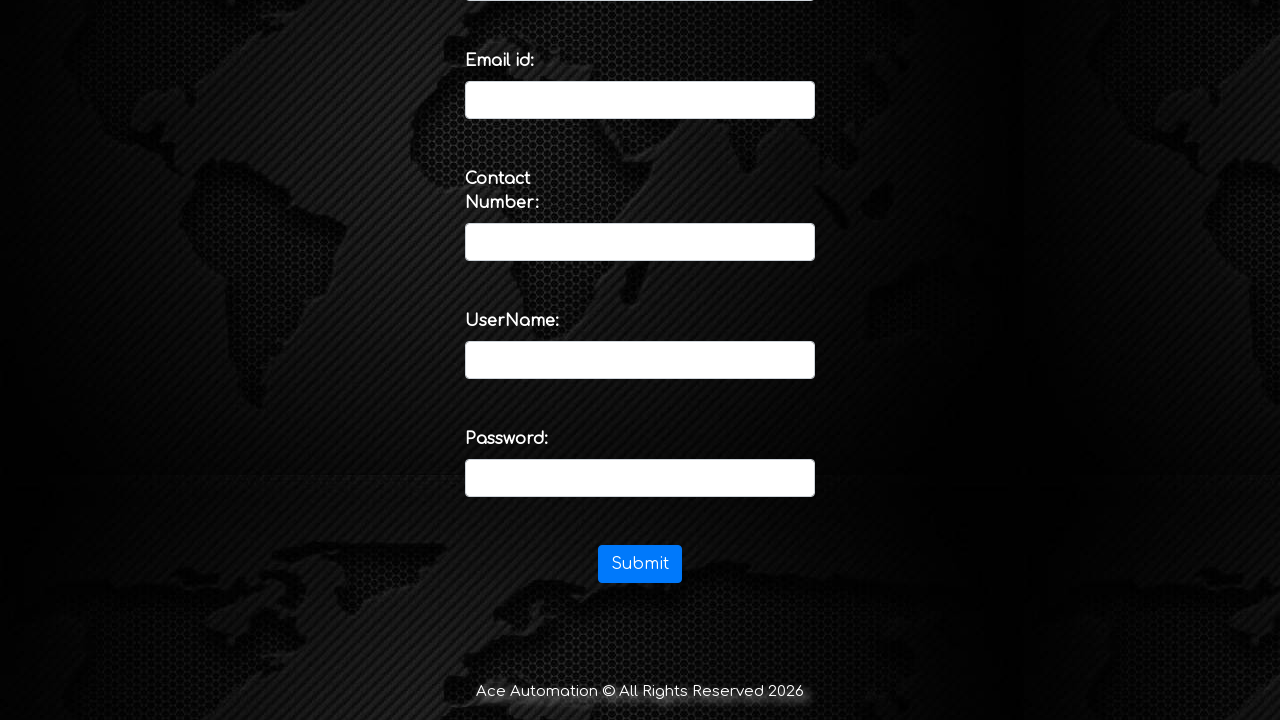

Verified that validation error message appeared
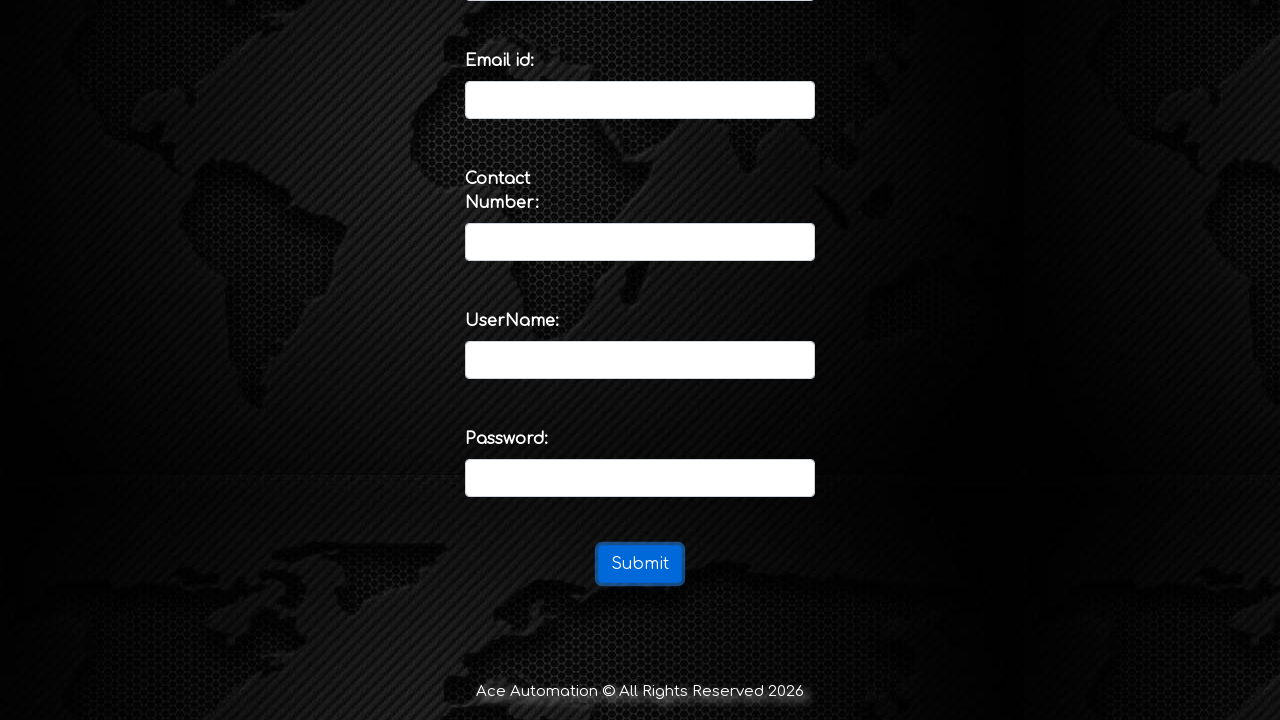

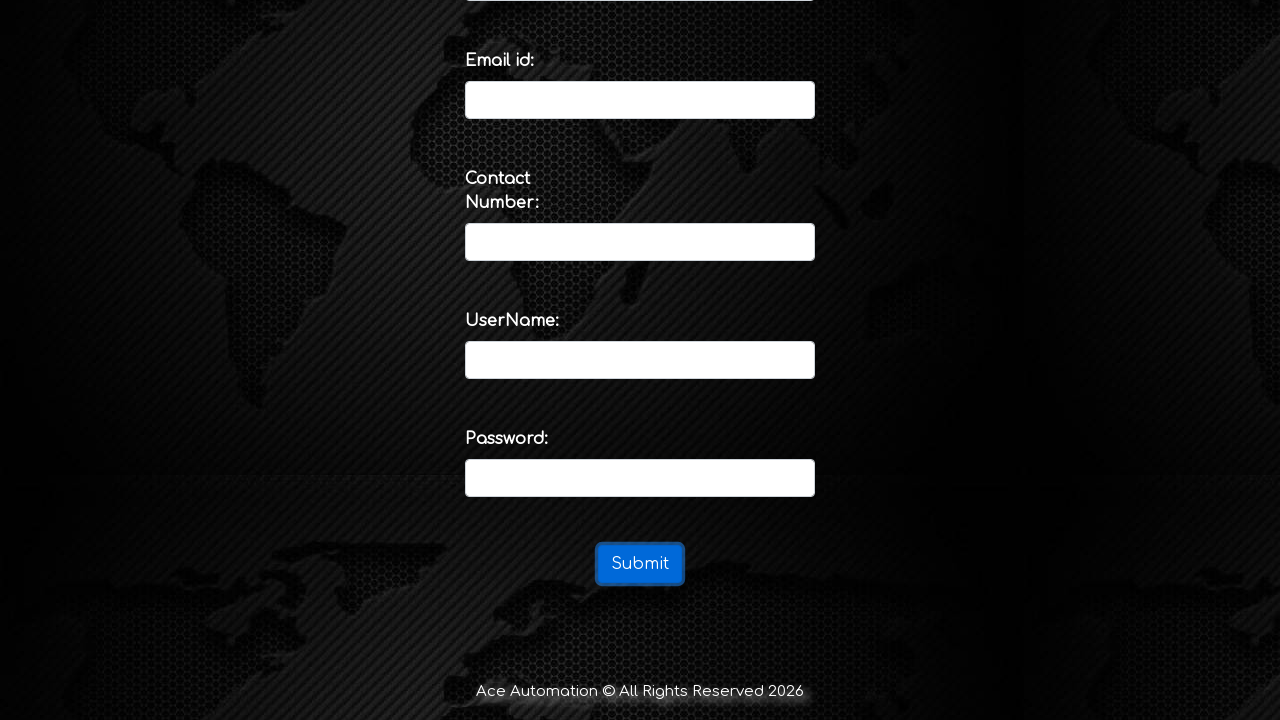